Tests alert handling functionality by triggering different types of JavaScript alerts and dismissing/accepting them

Starting URL: https://demo.automationtesting.in/Alerts.html

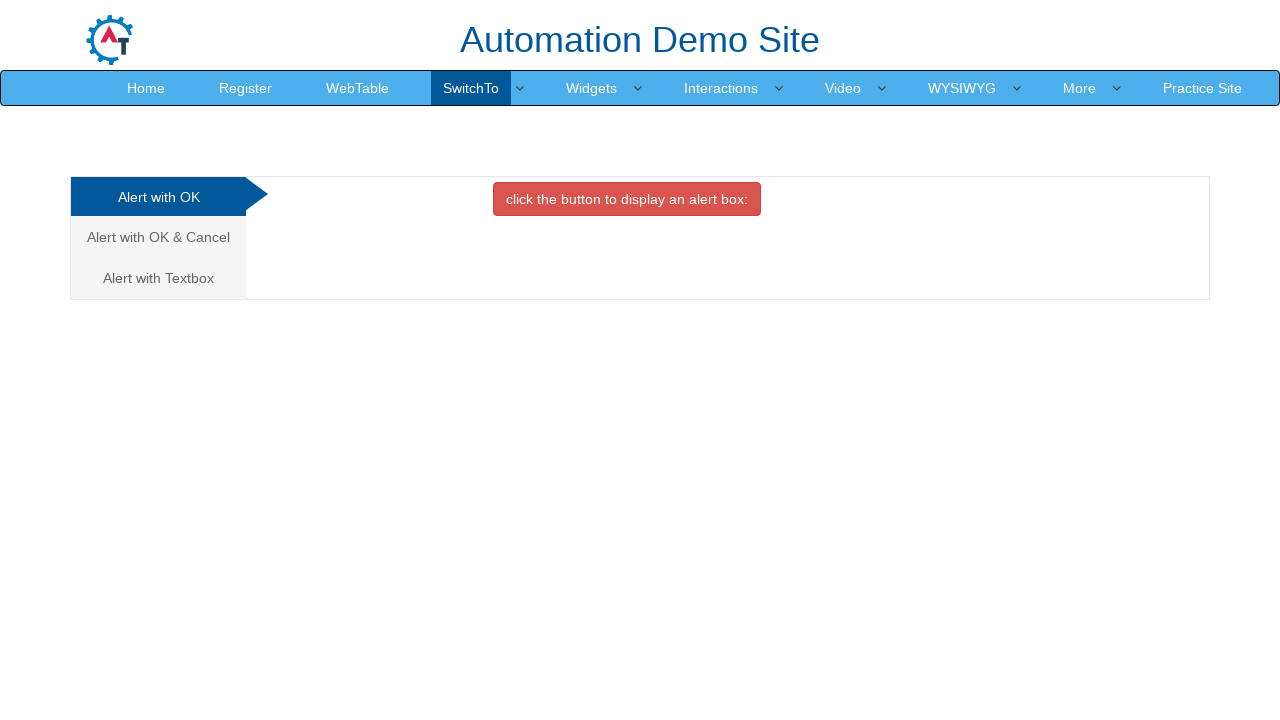

Clicked first danger button to trigger alert at (627, 199) on .btn.btn-danger
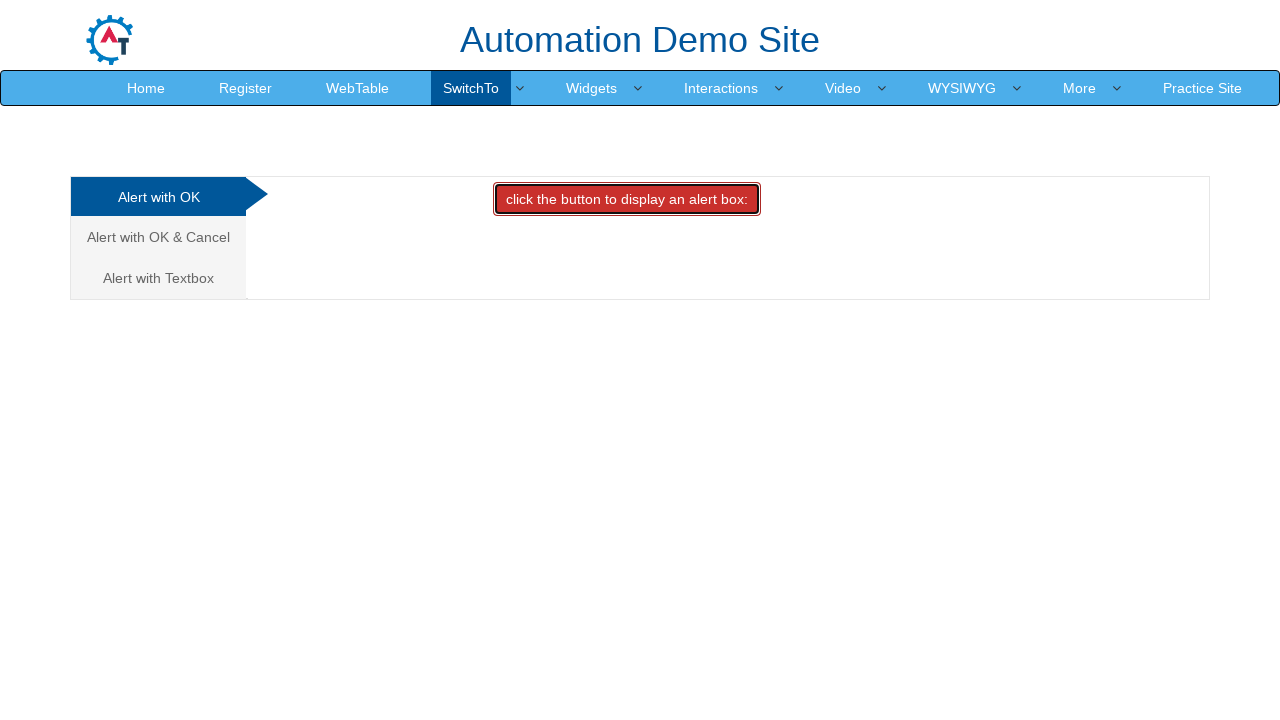

Set up dialog handler to accept alerts
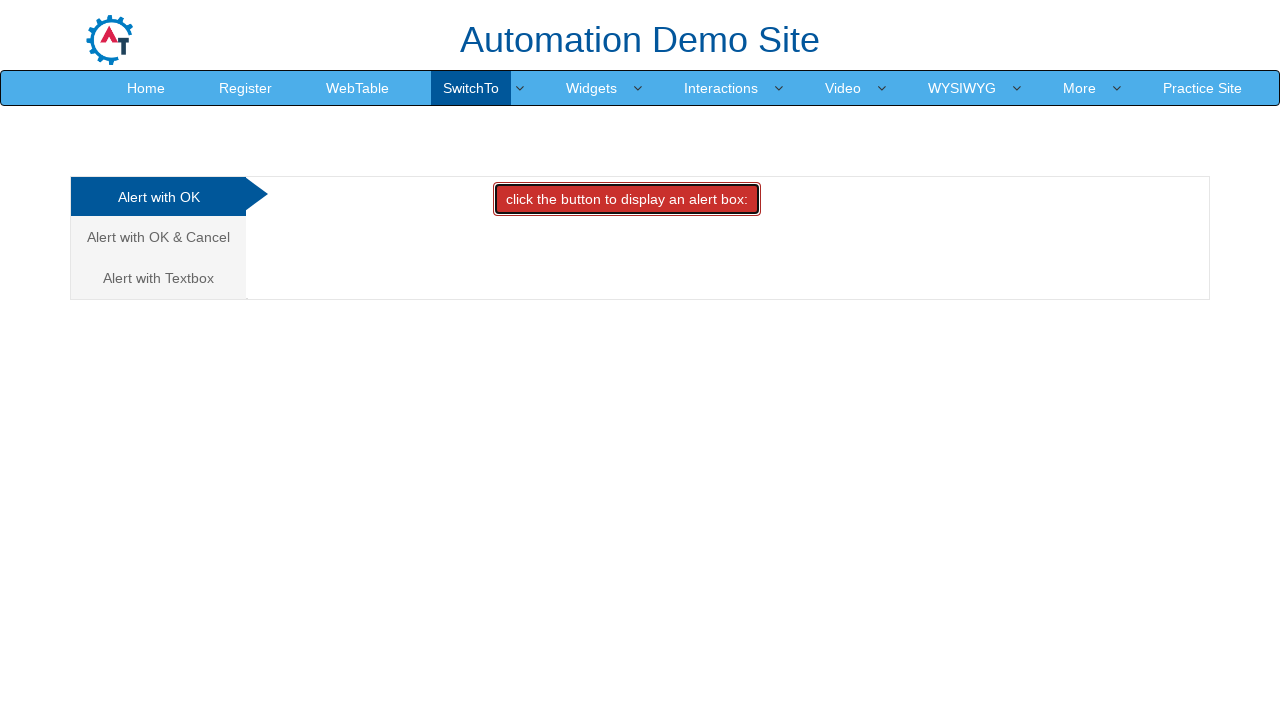

Clicked on Alert with OK & Cancel tab at (158, 237) on a[href*='Cance']
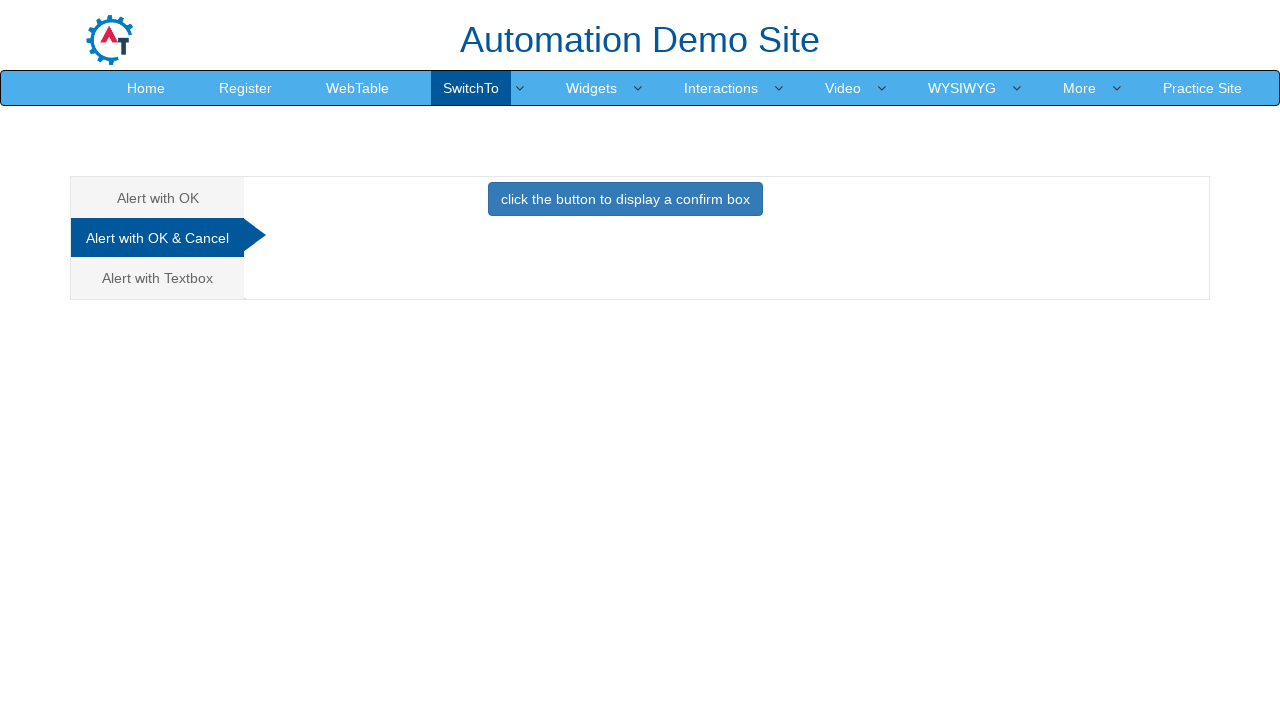

Clicked button to trigger confirm dialog at (625, 199) on [onclick='confirmbox()']
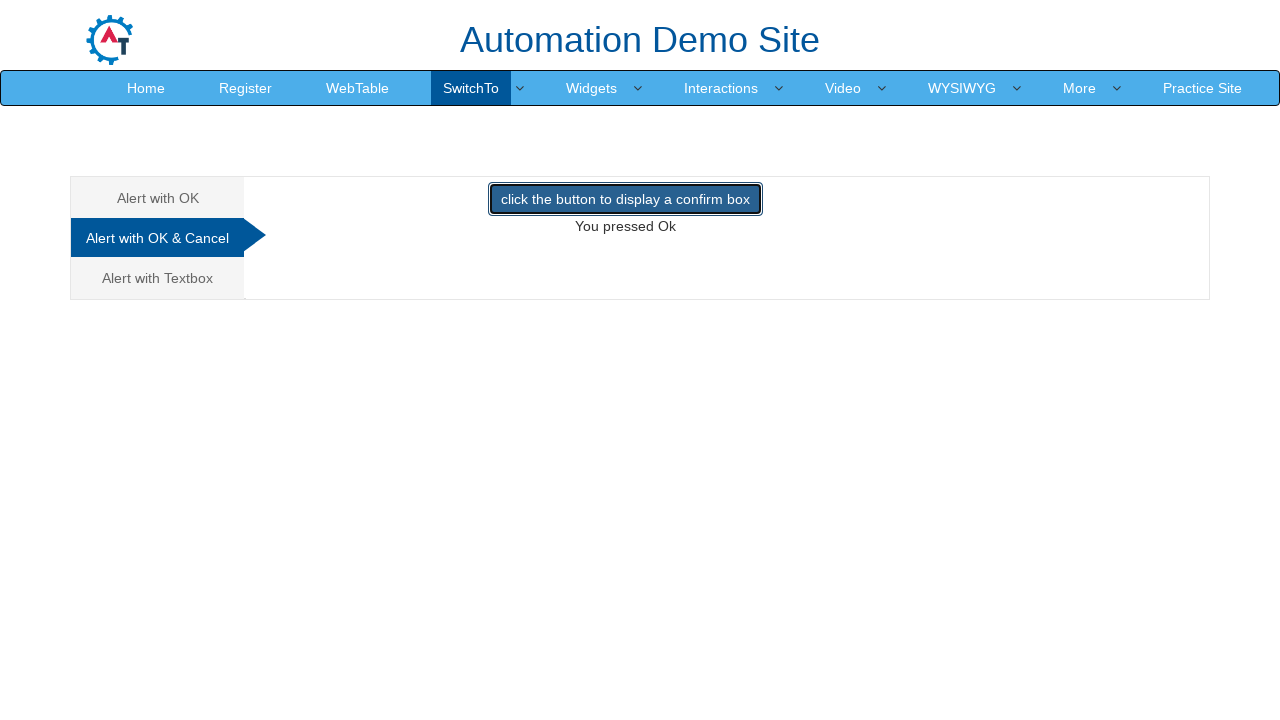

Set up dialog handler to dismiss confirm dialogs
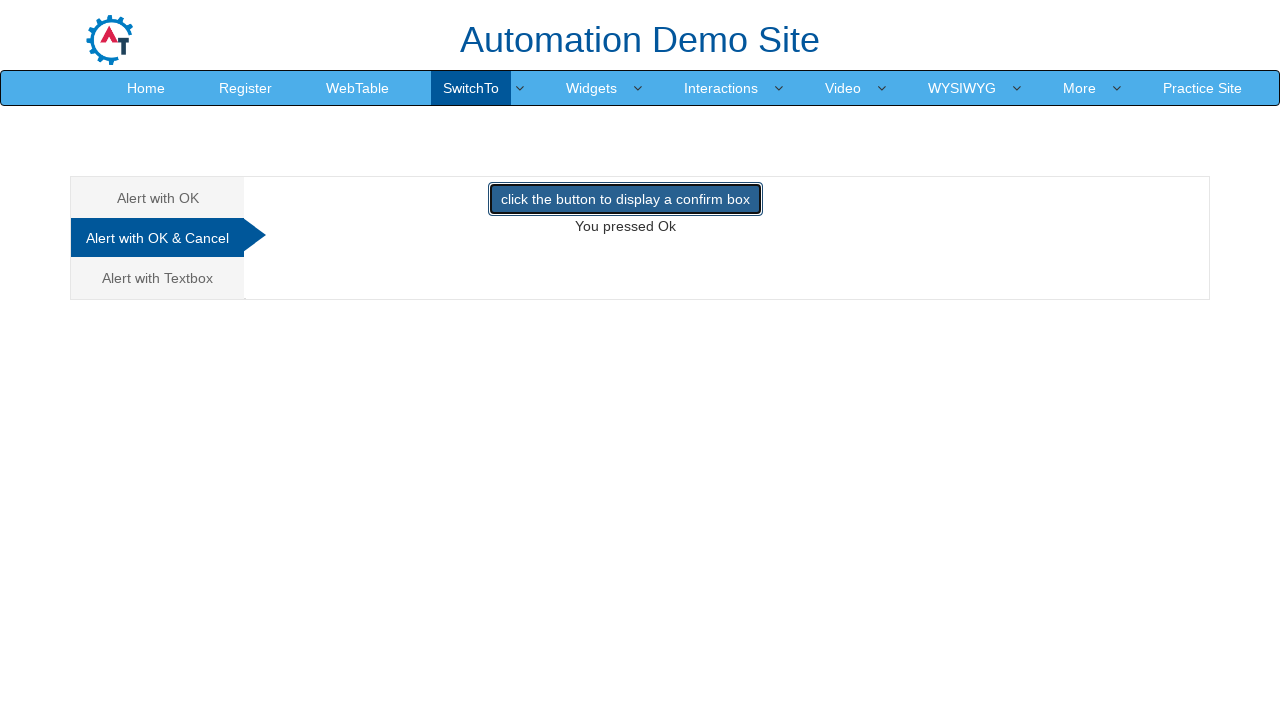

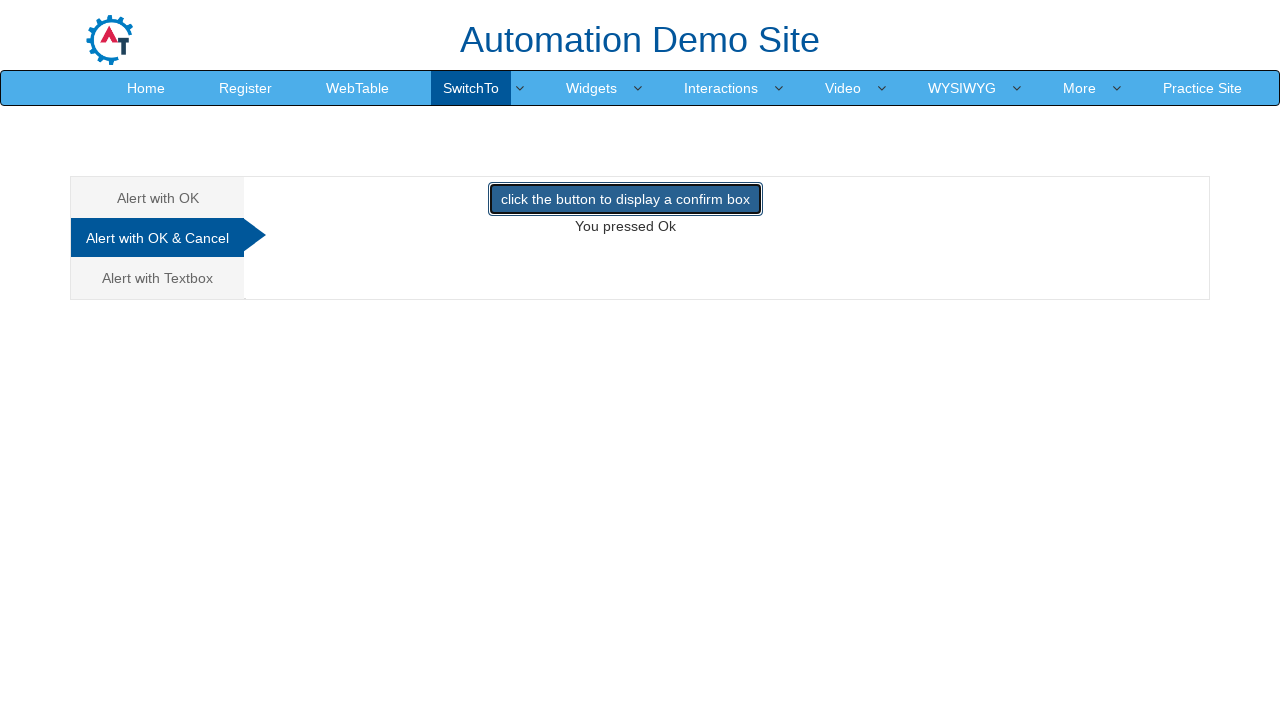